Tests numeric input field by typing numbers, clearing, then using arrow up/down keys to increment/decrement the value

Starting URL: https://the-internet.herokuapp.com/inputs

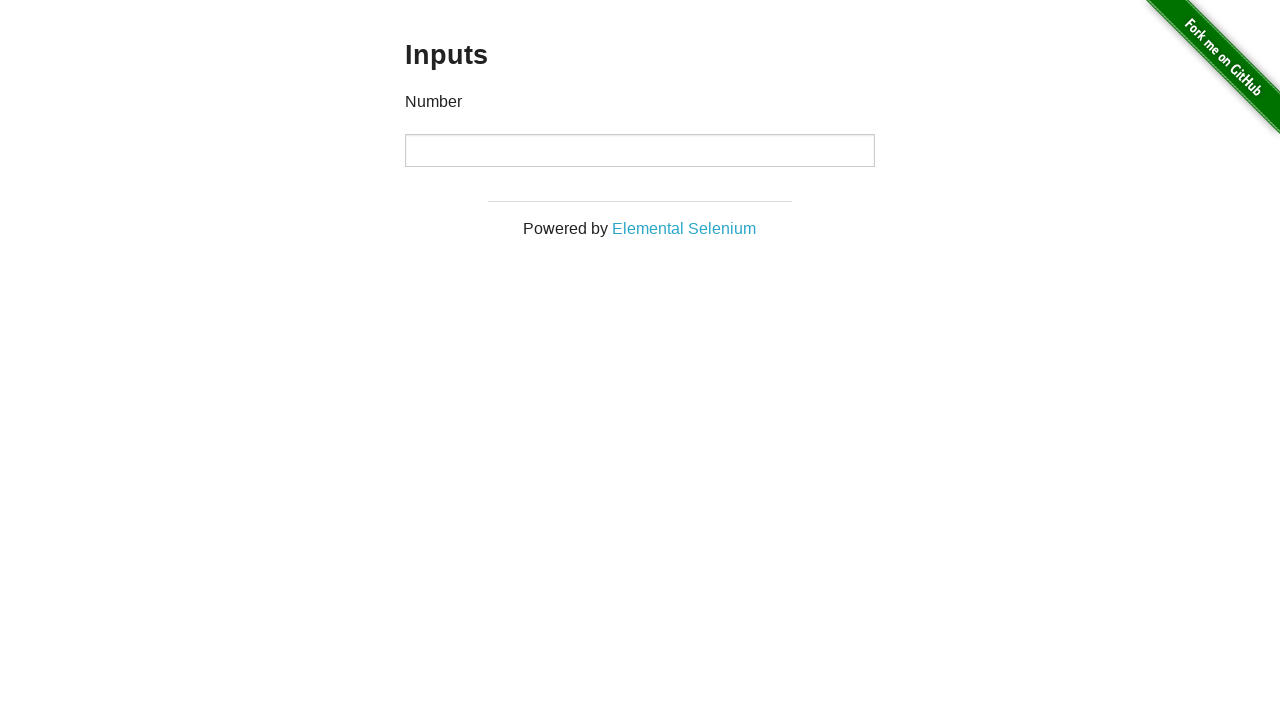

Navigated to numeric input field test page
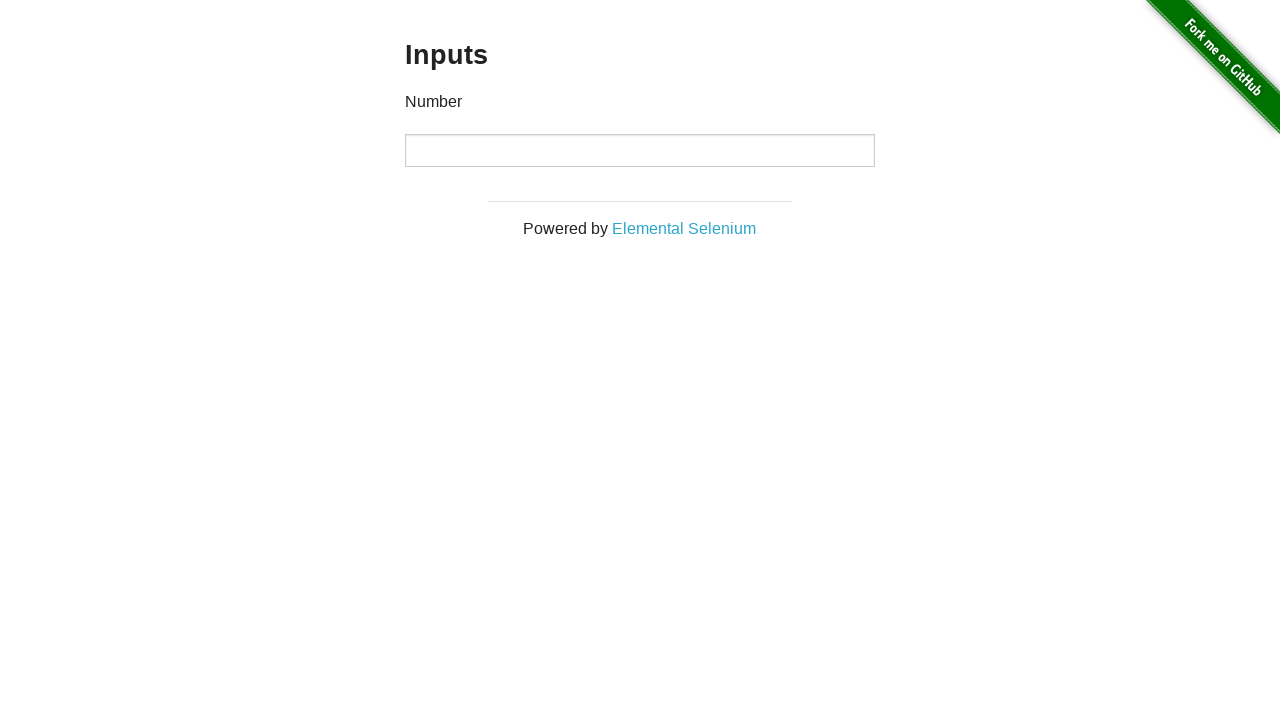

Located numeric input field
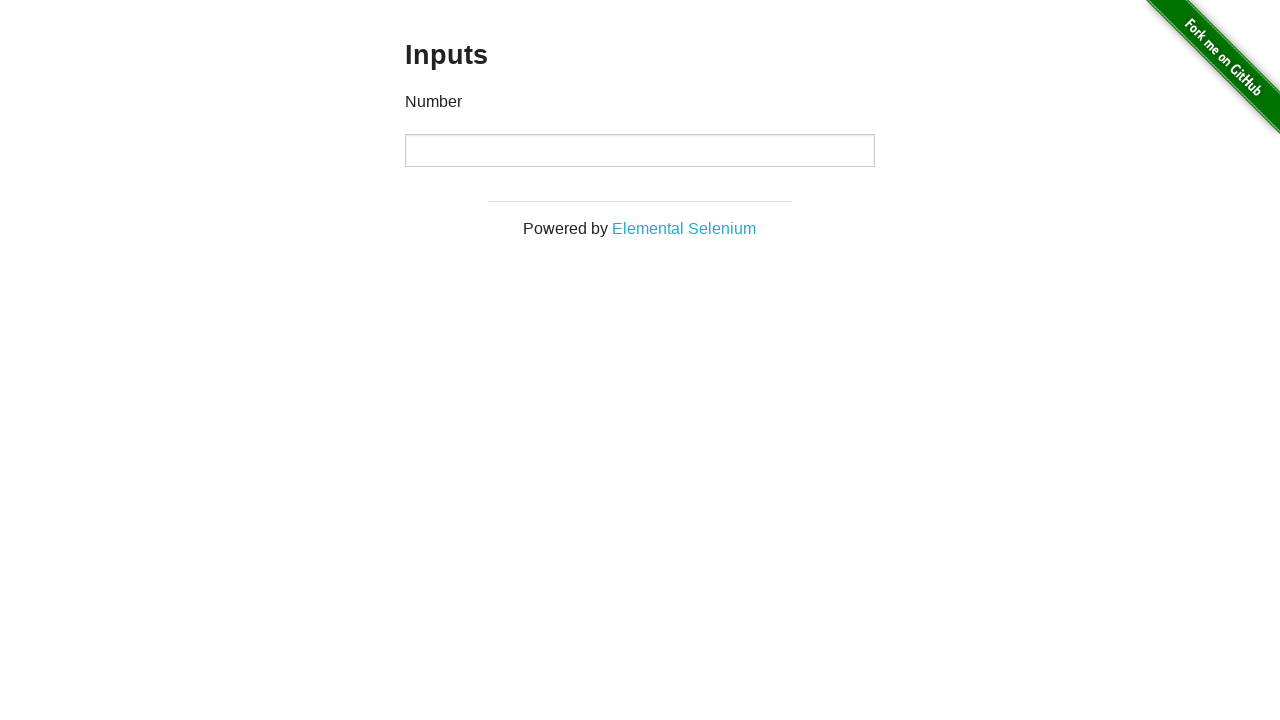

Filled input field with numeric value 12345 on input
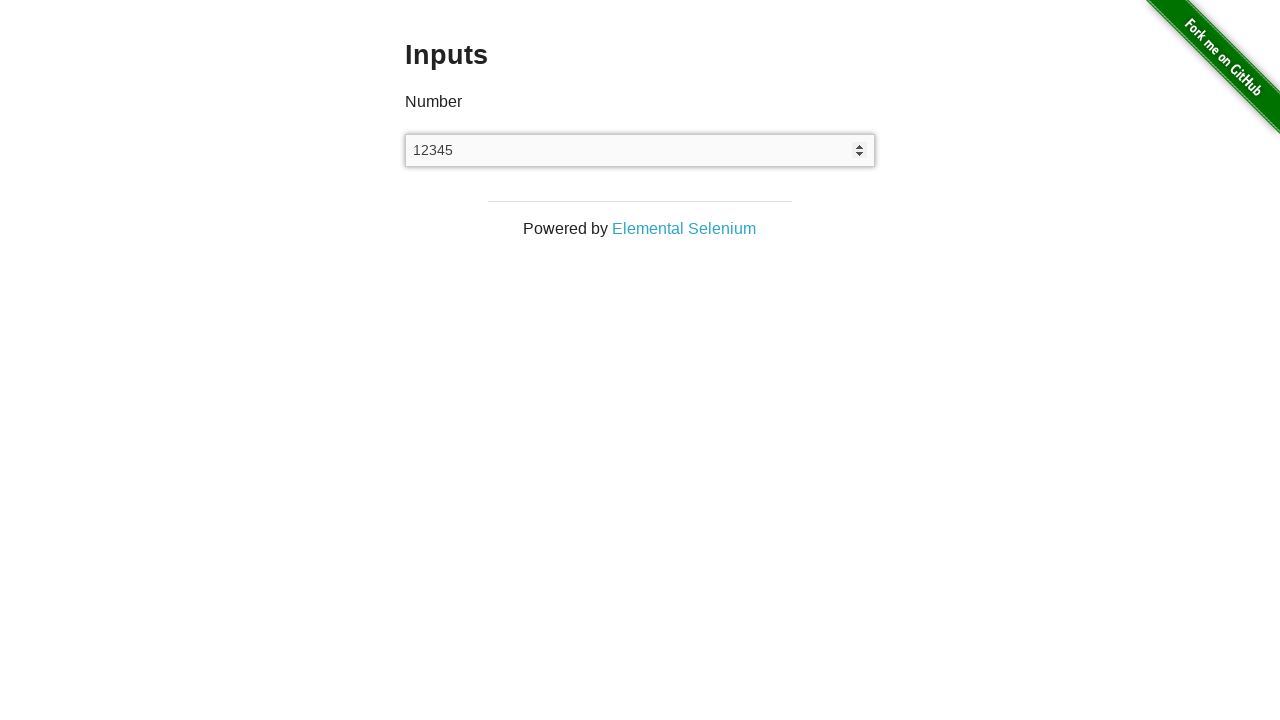

Verified input value equals 12345
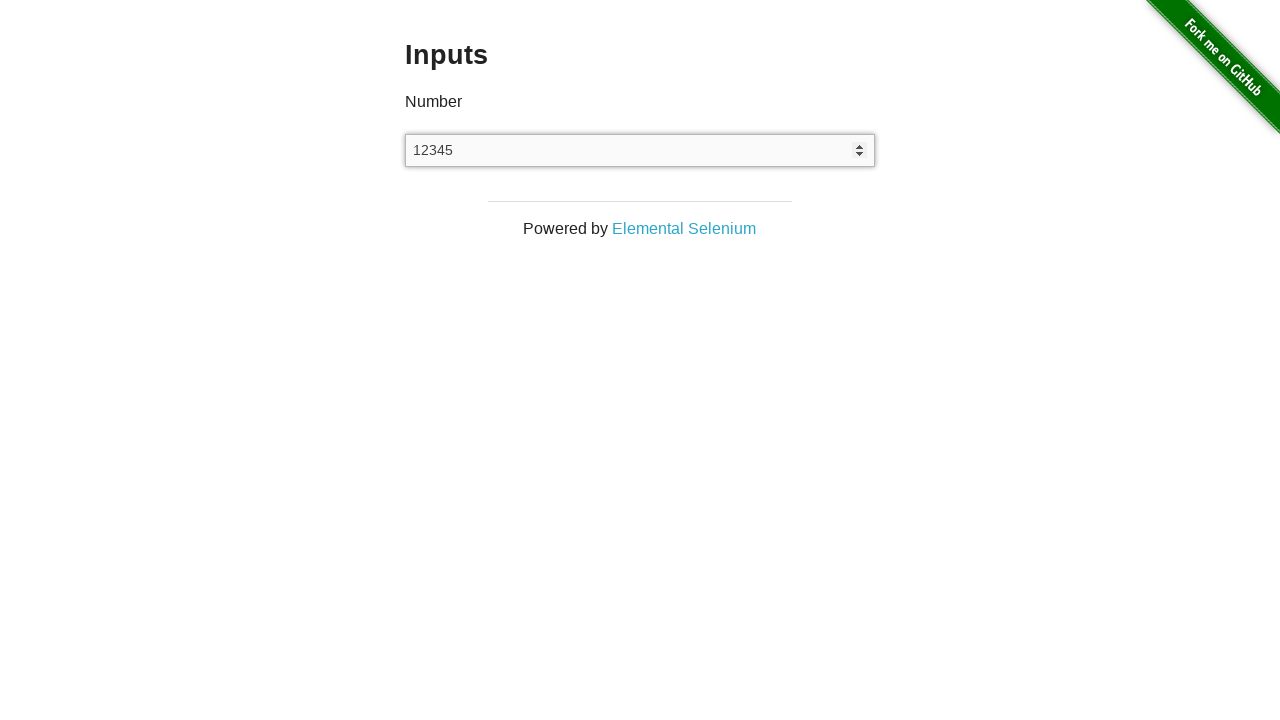

Cleared the input field on input
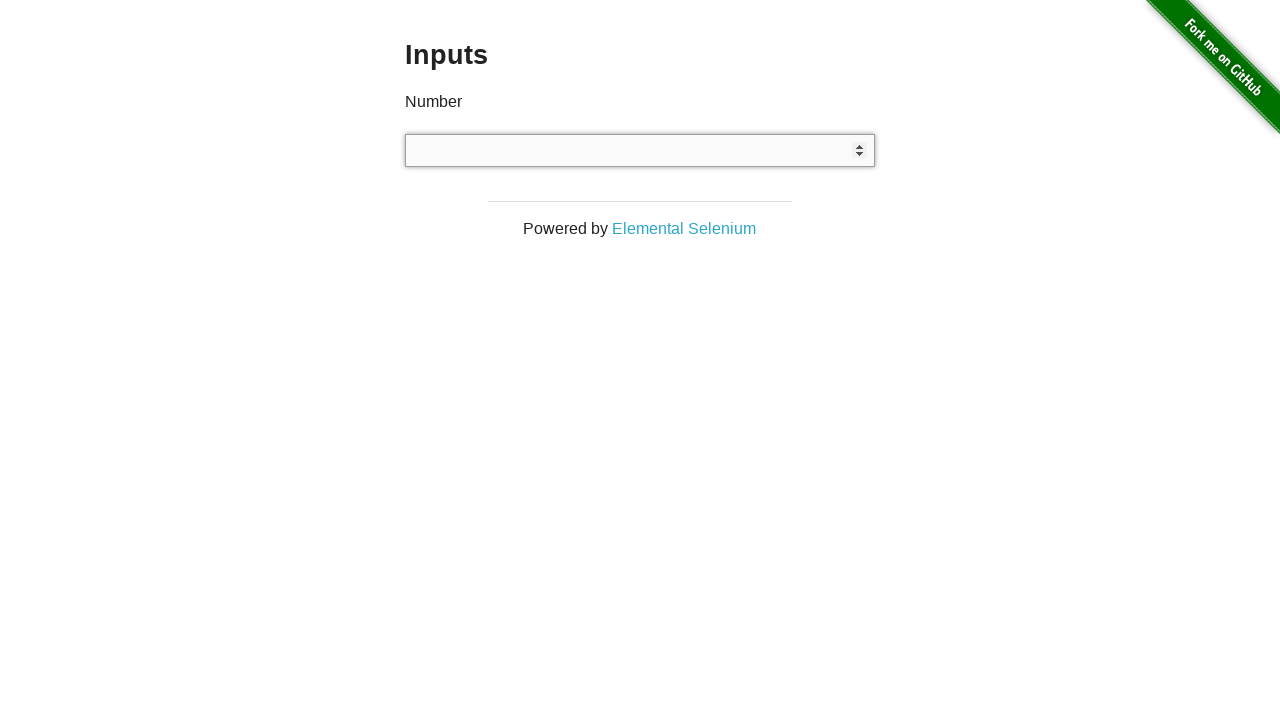

Pressed ArrowUp key to increment value on input
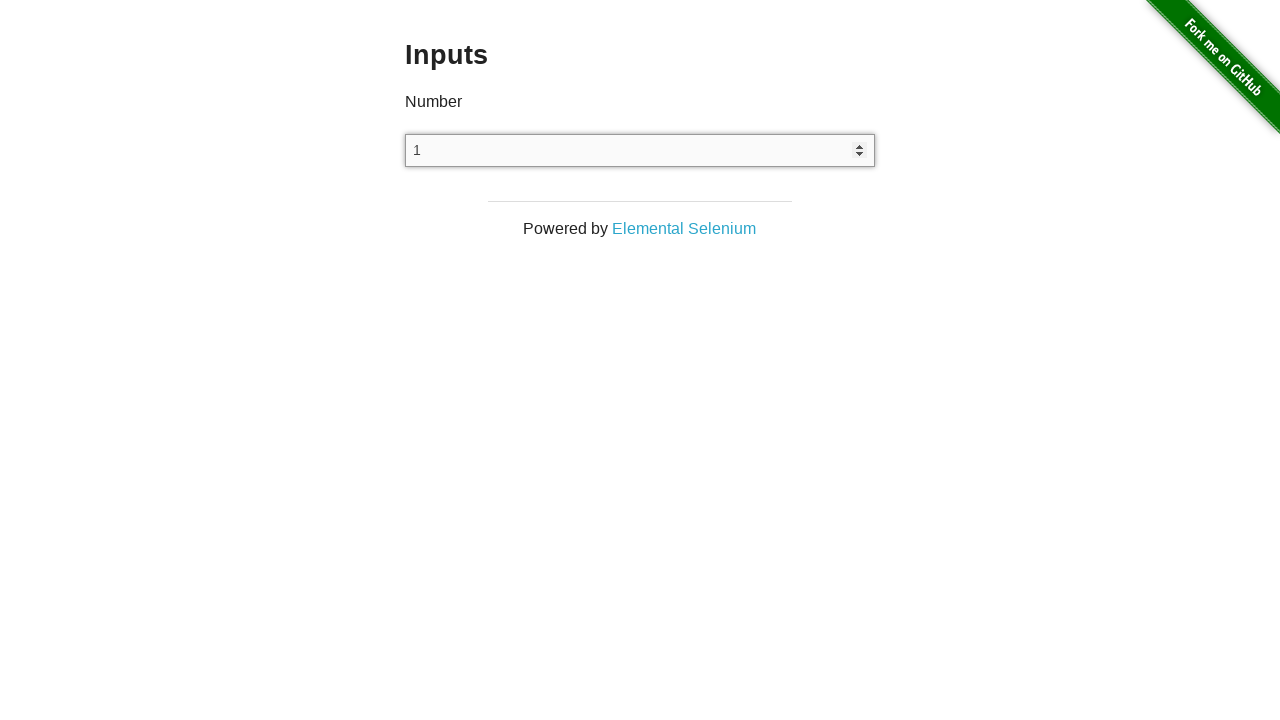

Verified value incremented to 1 after first ArrowUp
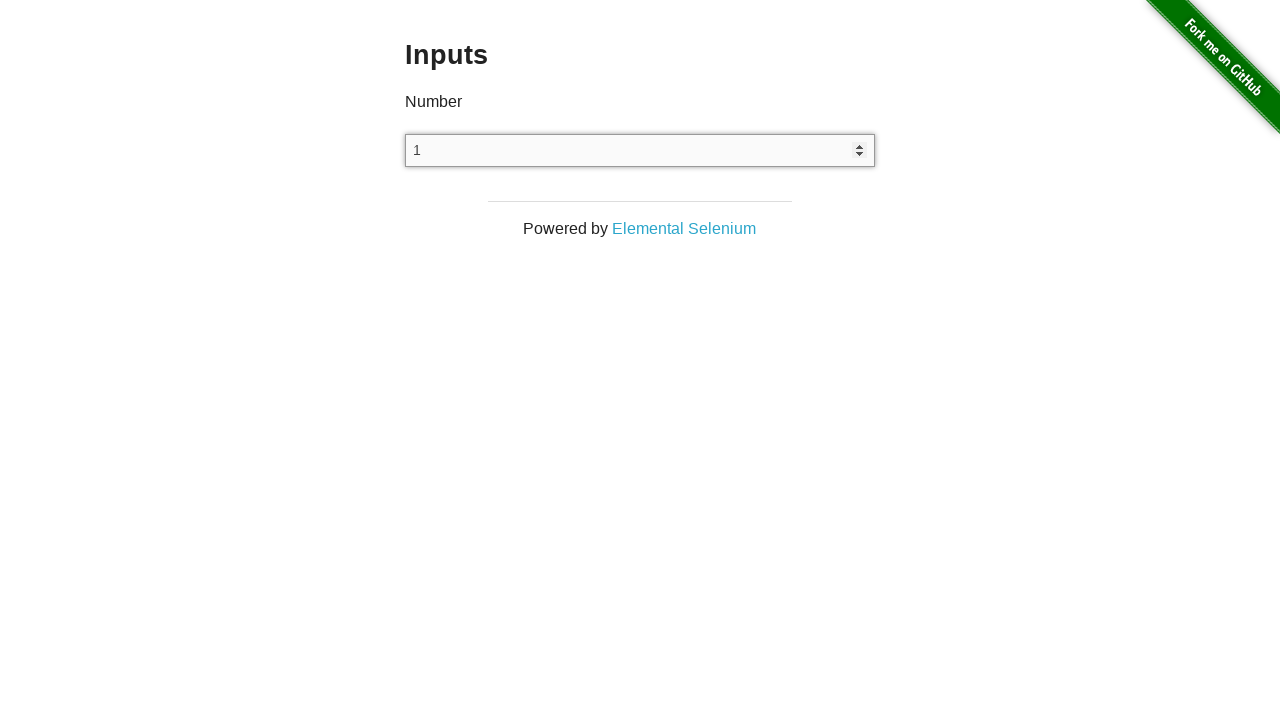

Pressed ArrowUp key again to increment value on input
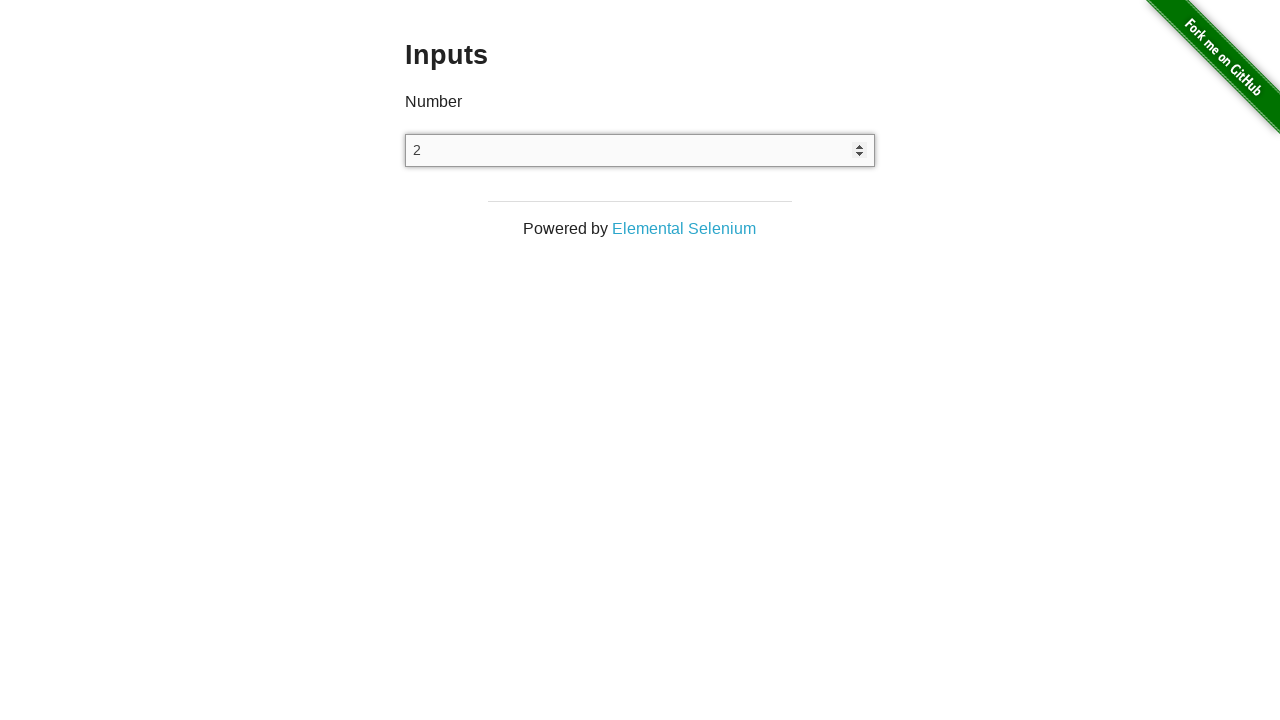

Verified value incremented to 2 after second ArrowUp
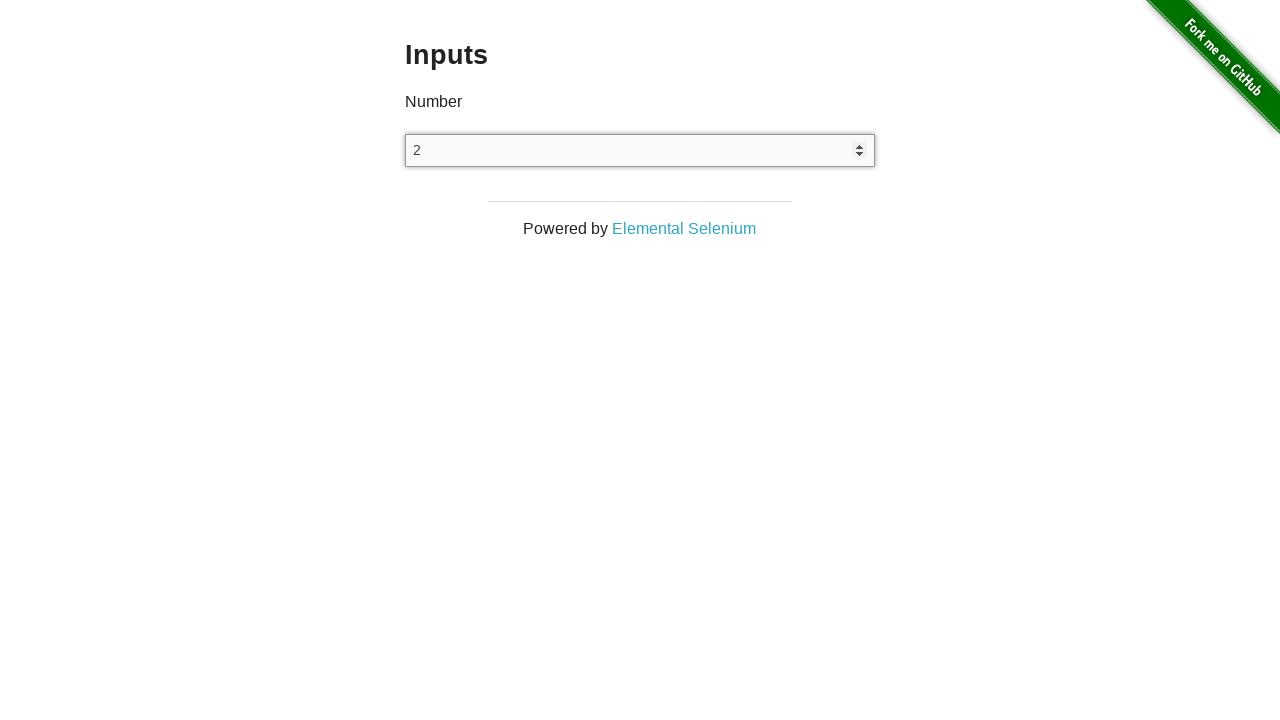

Pressed ArrowDown key to decrement value on input
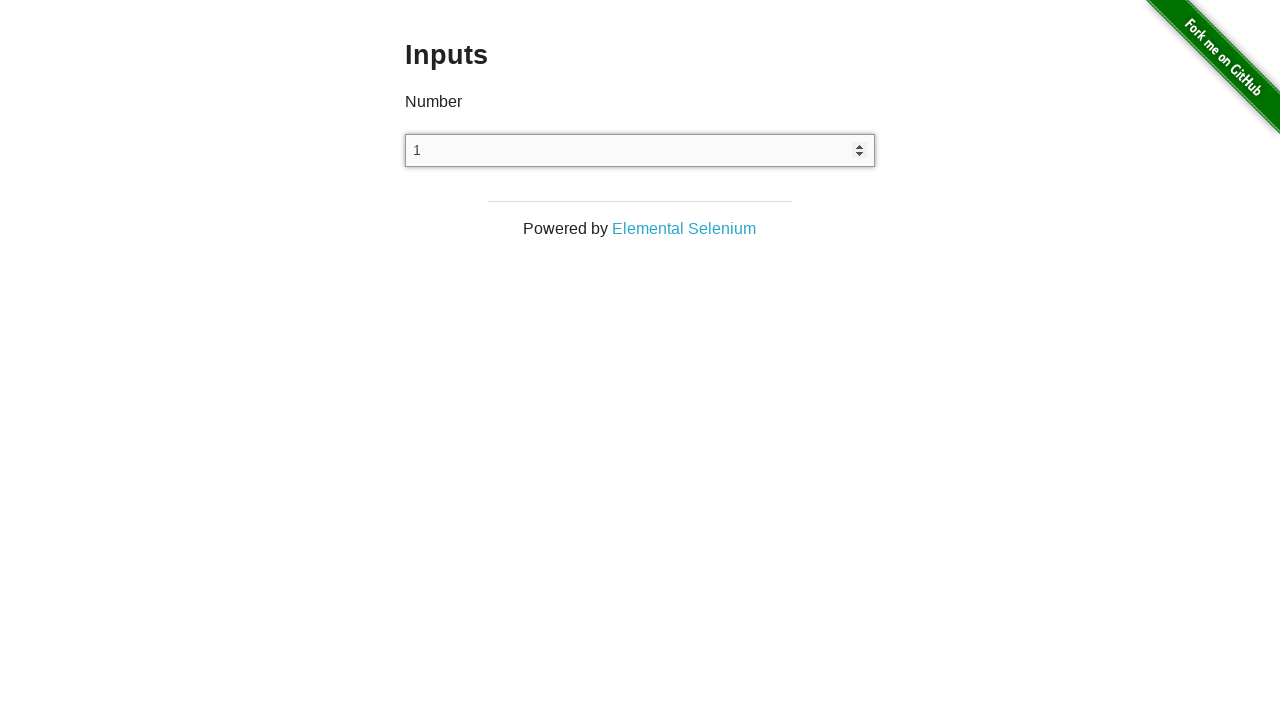

Verified value decremented to 1 after ArrowDown
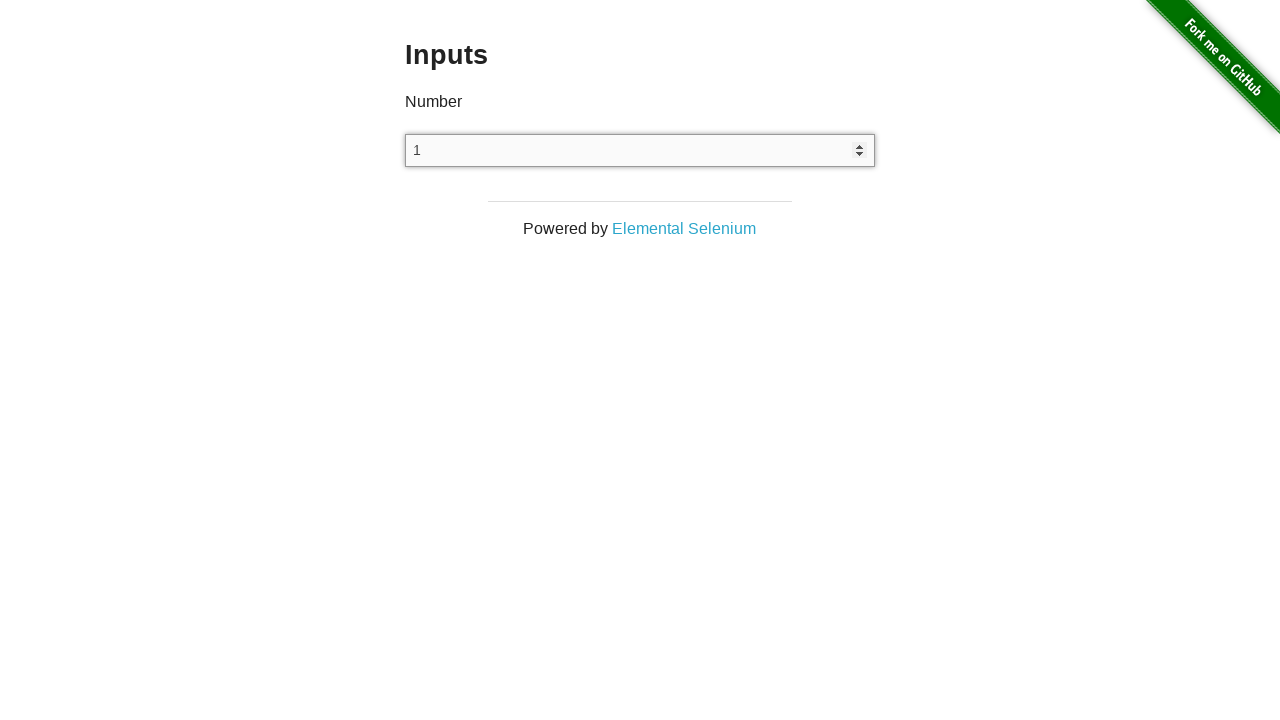

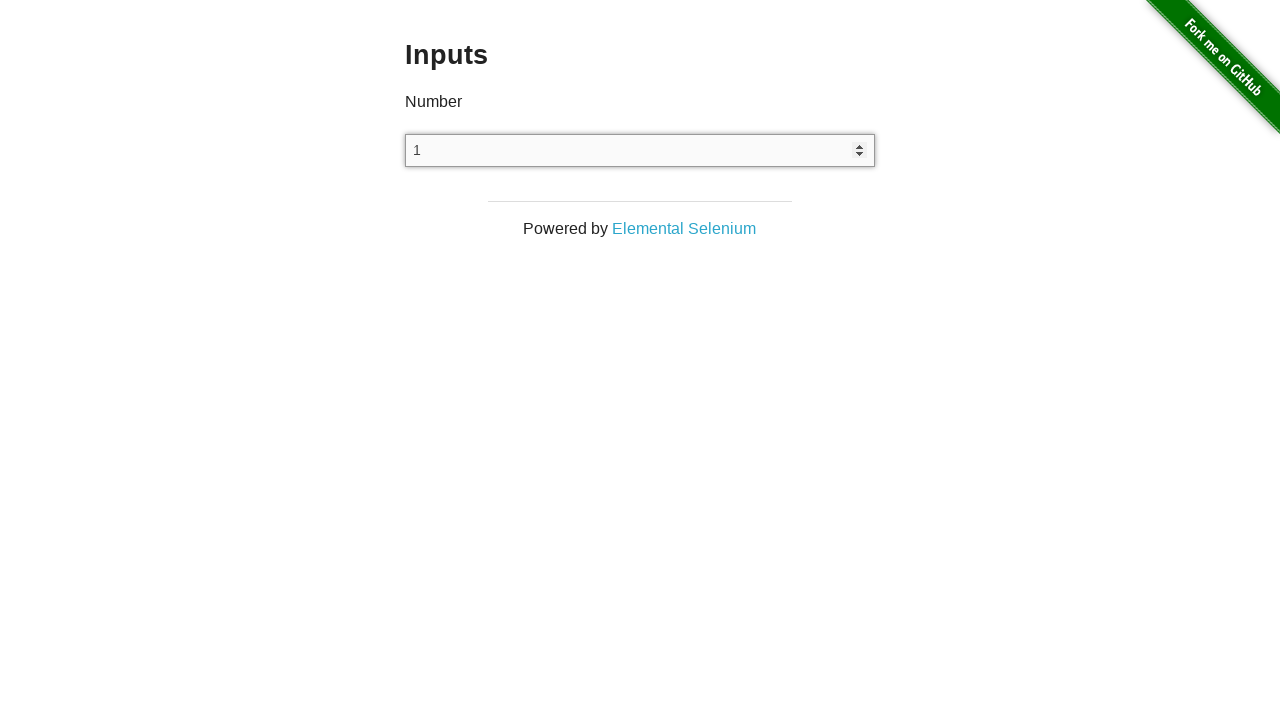